Tests marking individual todo items as complete by checking their checkboxes

Starting URL: https://demo.playwright.dev/todomvc

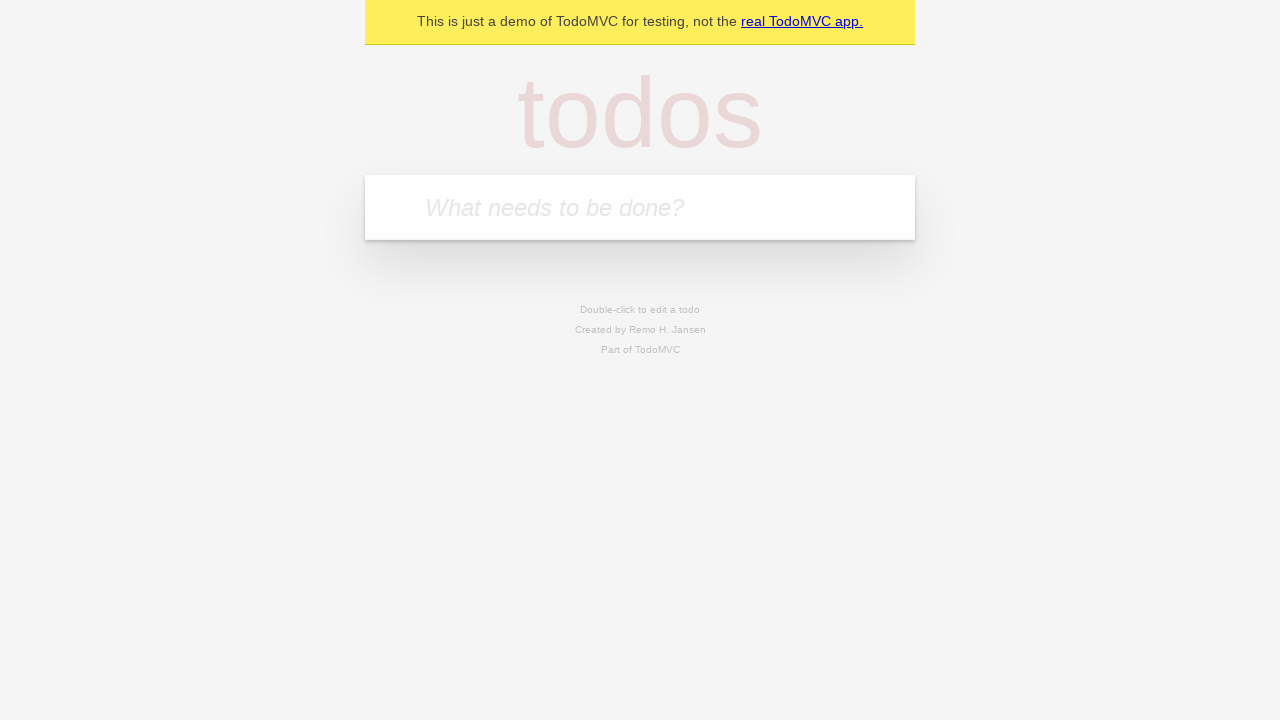

Located the todo input field
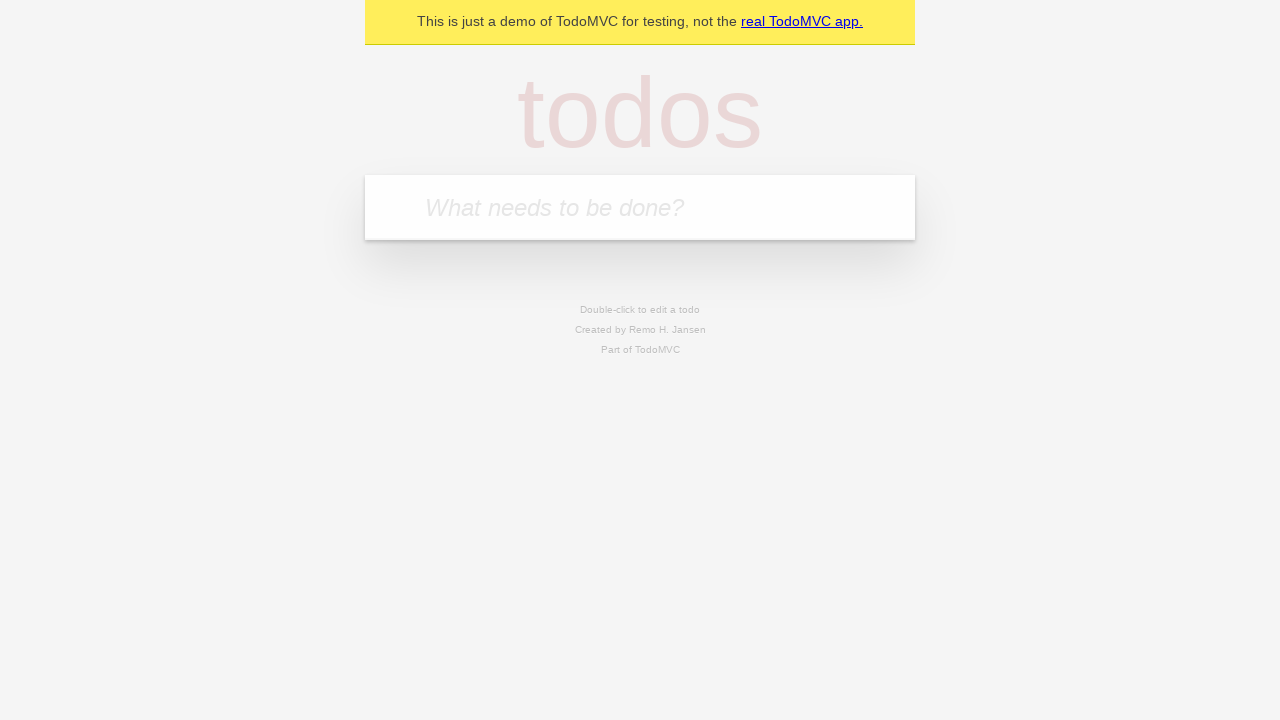

Filled todo input with 'buy some cheese' on internal:attr=[placeholder="What needs to be done?"i]
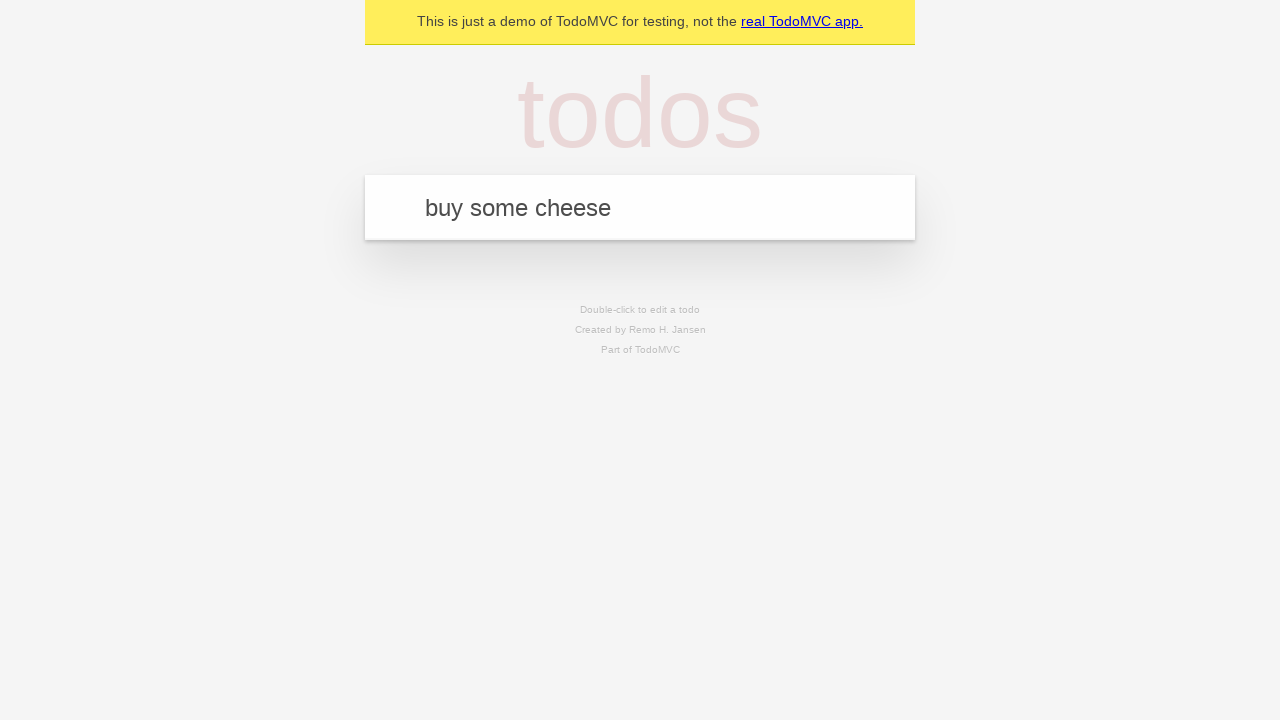

Pressed Enter to add 'buy some cheese' to the todo list on internal:attr=[placeholder="What needs to be done?"i]
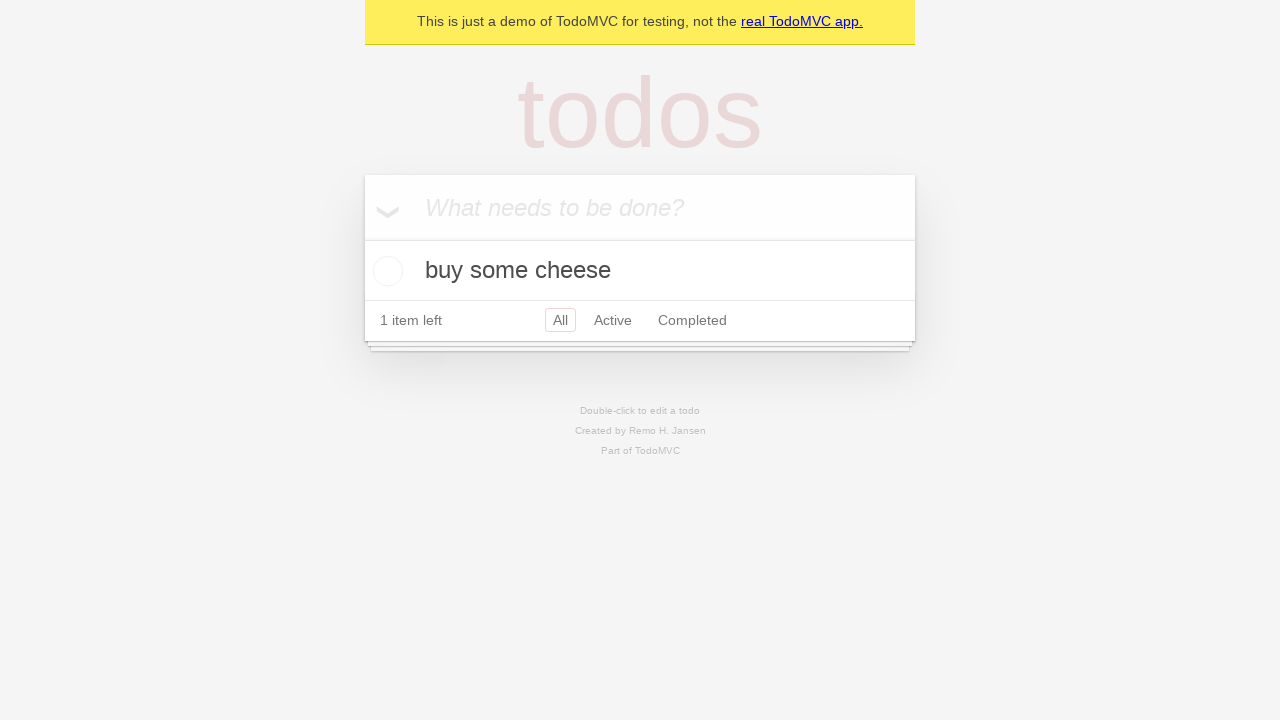

Filled todo input with 'feed the cat' on internal:attr=[placeholder="What needs to be done?"i]
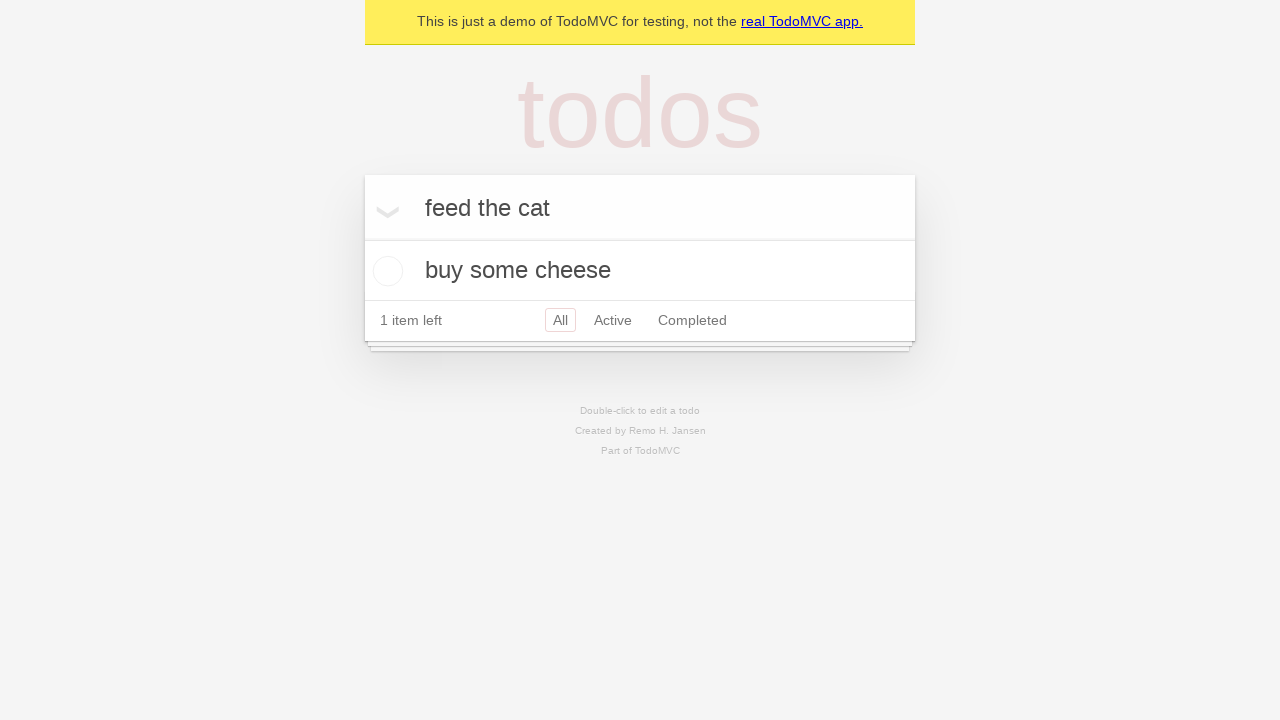

Pressed Enter to add 'feed the cat' to the todo list on internal:attr=[placeholder="What needs to be done?"i]
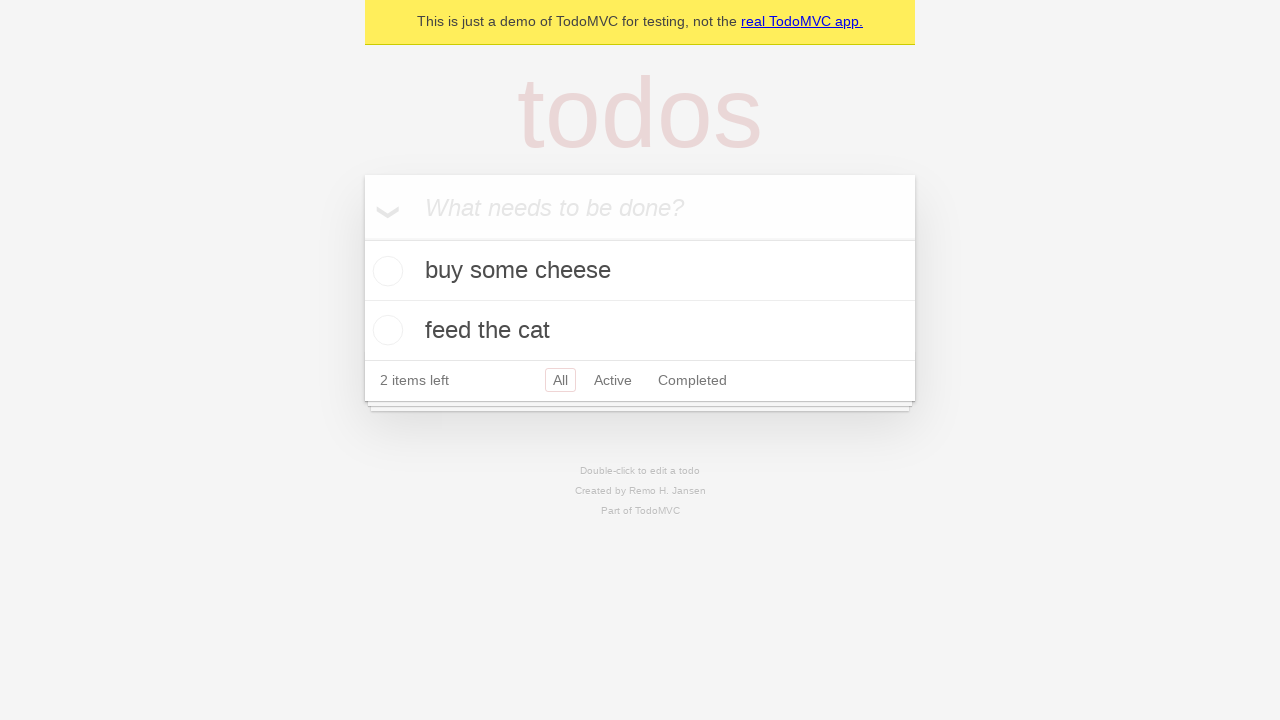

Waited for second todo item to be added to the DOM
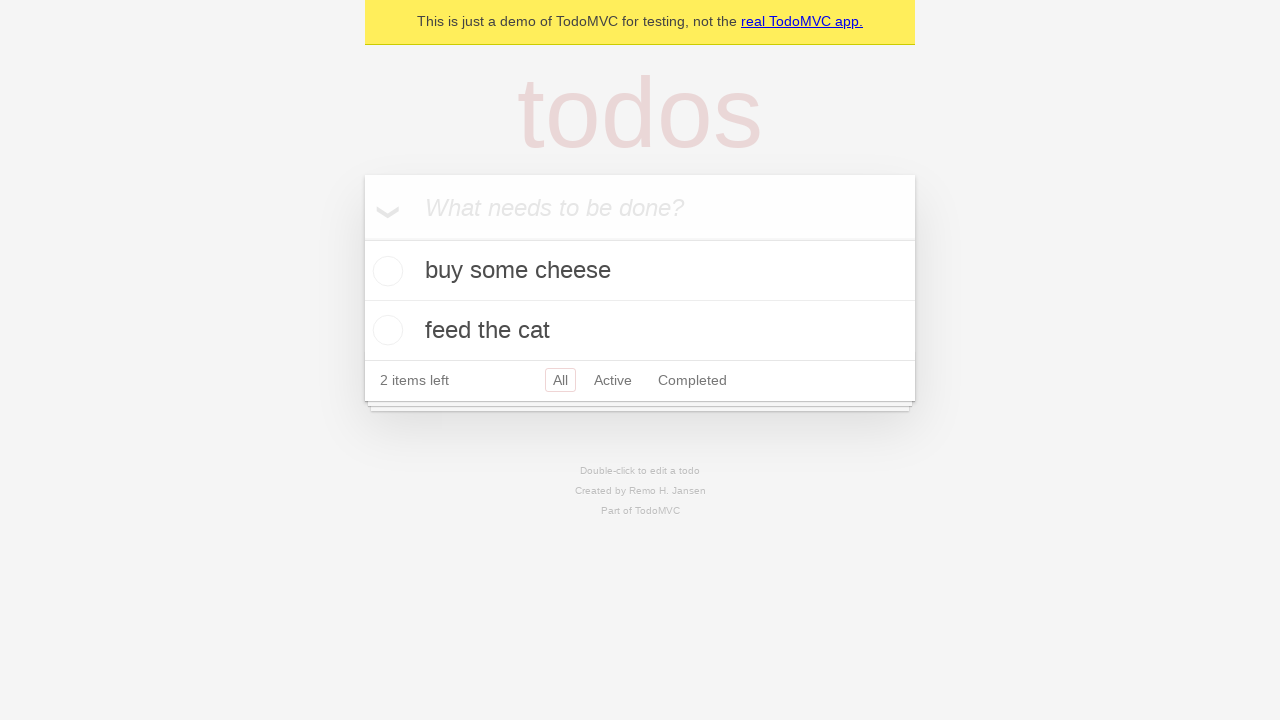

Located the first todo item
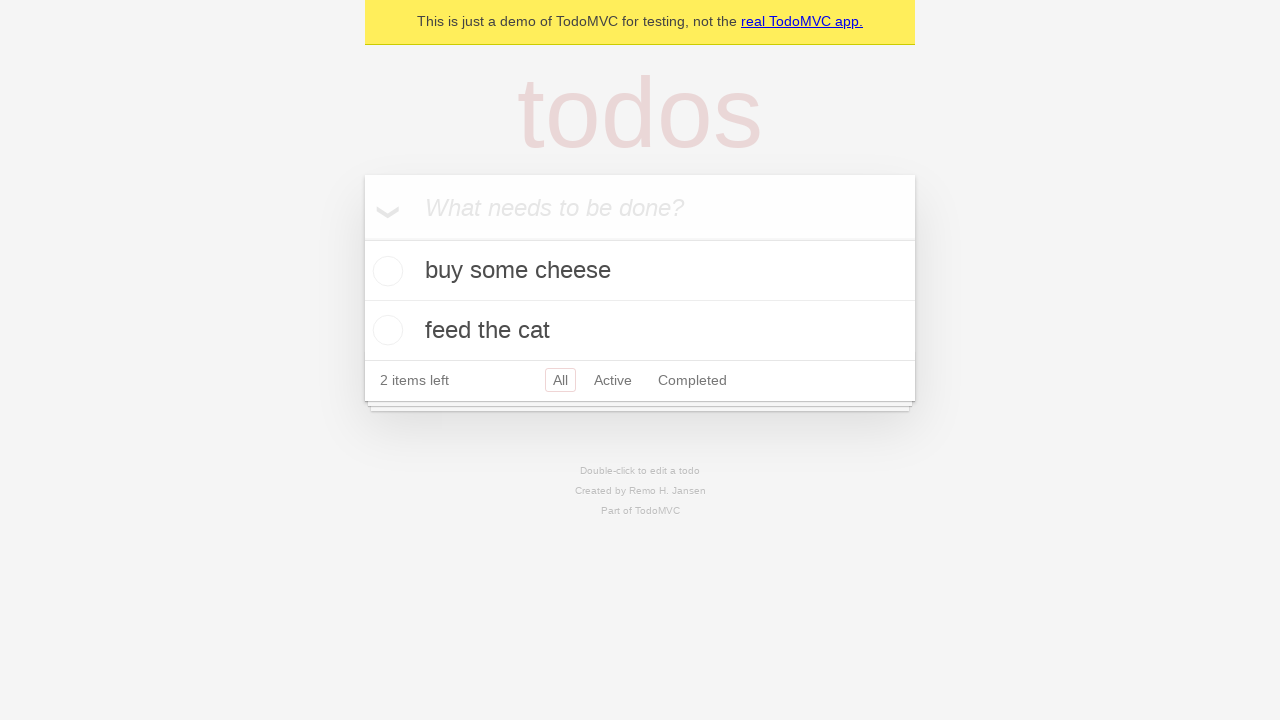

Marked the first todo item ('buy some cheese') as complete at (385, 271) on internal:testid=[data-testid="todo-item"s] >> nth=0 >> internal:role=checkbox
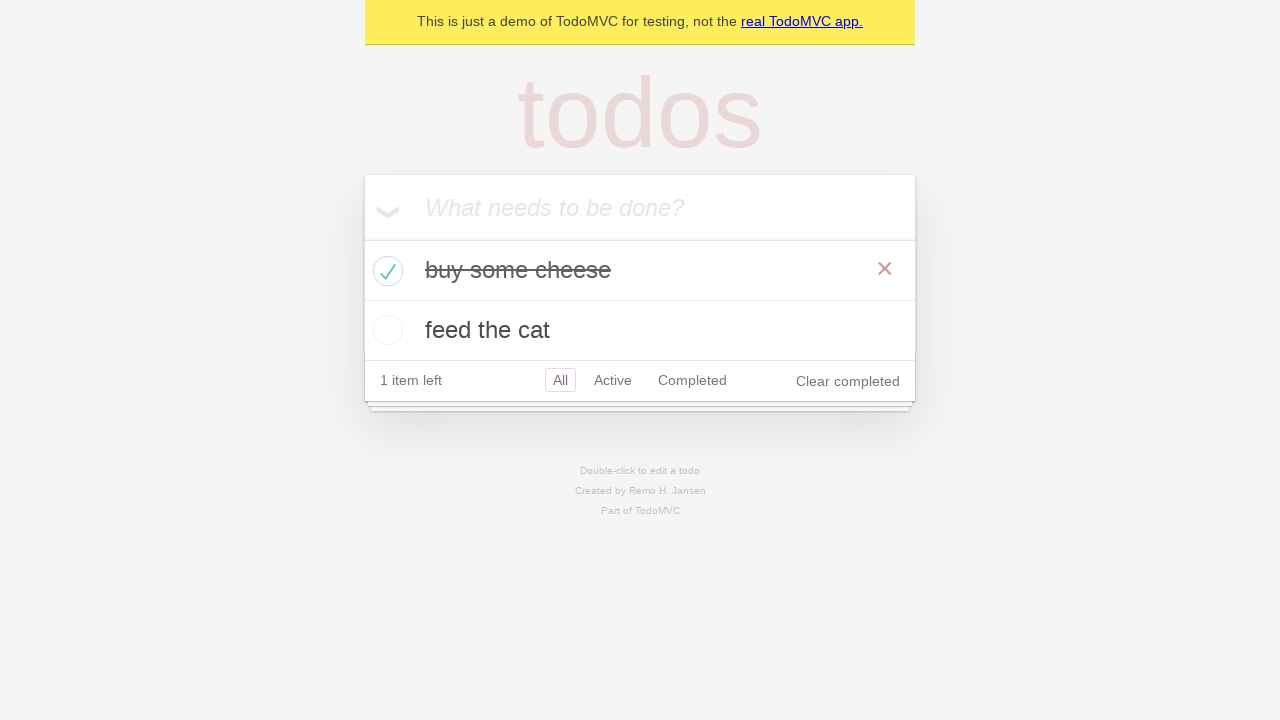

Located the second todo item
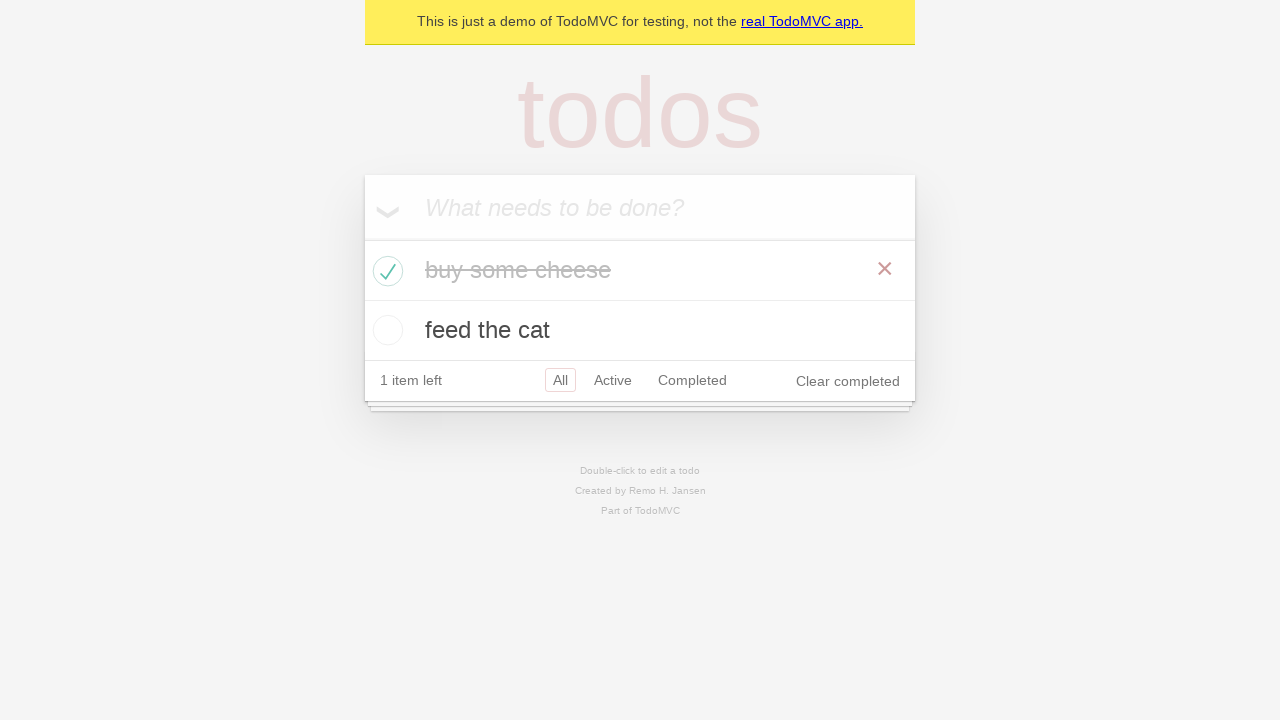

Marked the second todo item ('feed the cat') as complete at (385, 330) on internal:testid=[data-testid="todo-item"s] >> nth=1 >> internal:role=checkbox
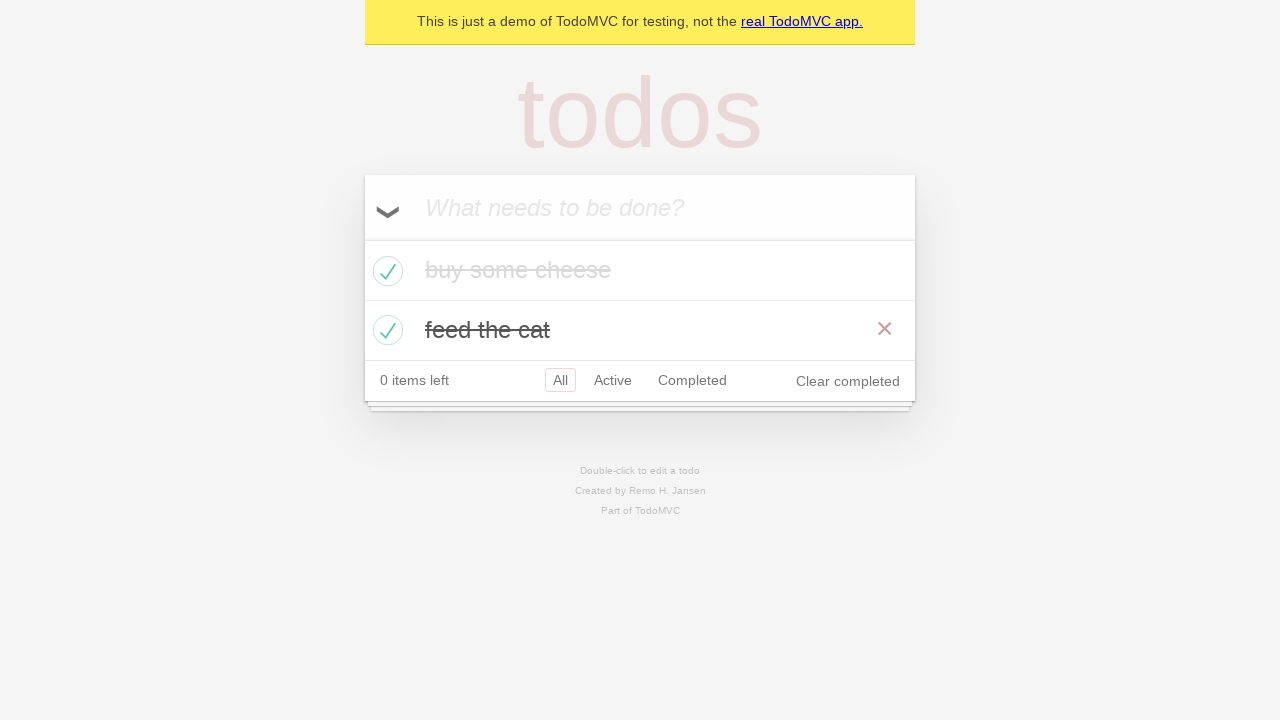

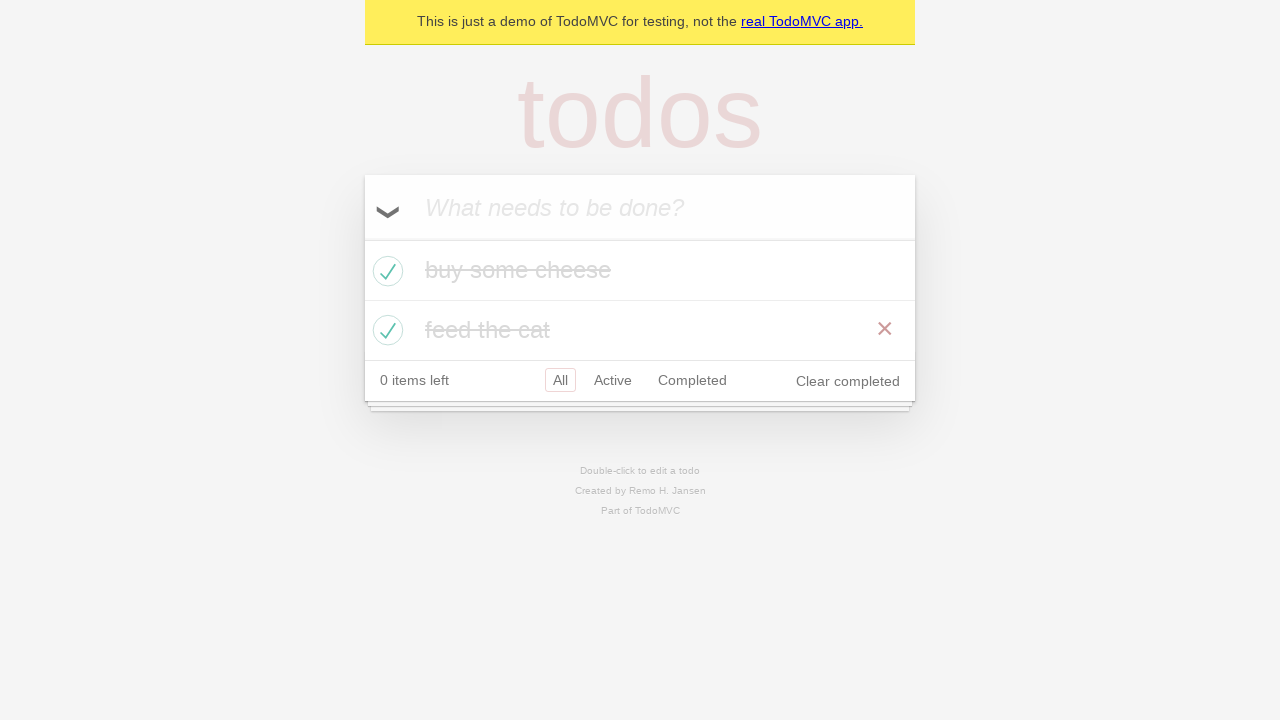